Navigates to Simplilearn website and verifies that the page loads completely by checking for specific content in the page source

Starting URL: https://www.simplilearn.com/

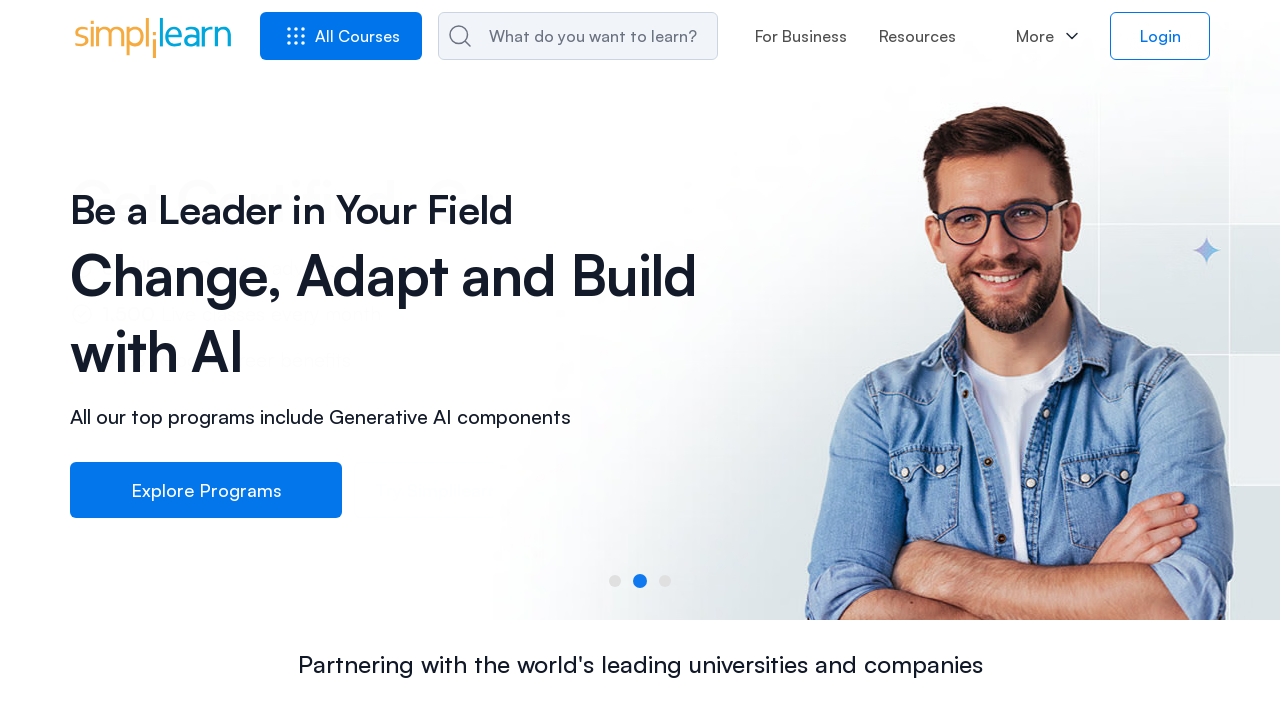

Waited for DOM content to load
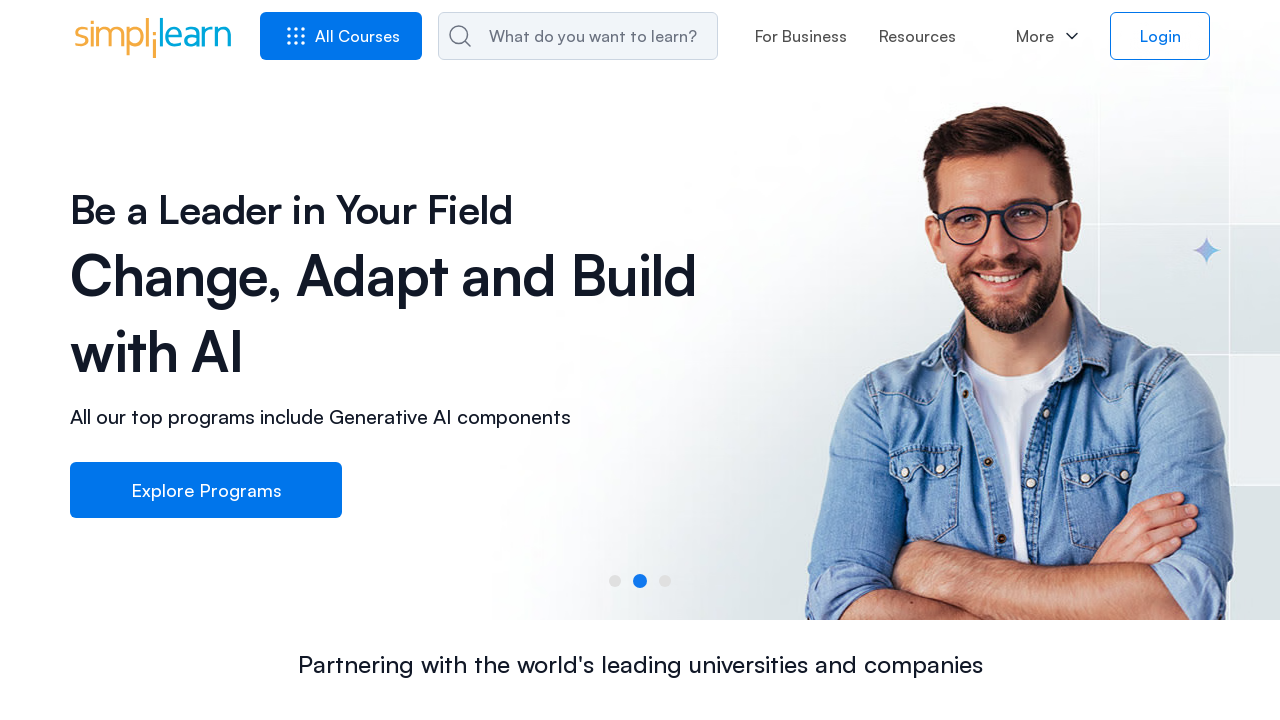

Waited for network to be idle
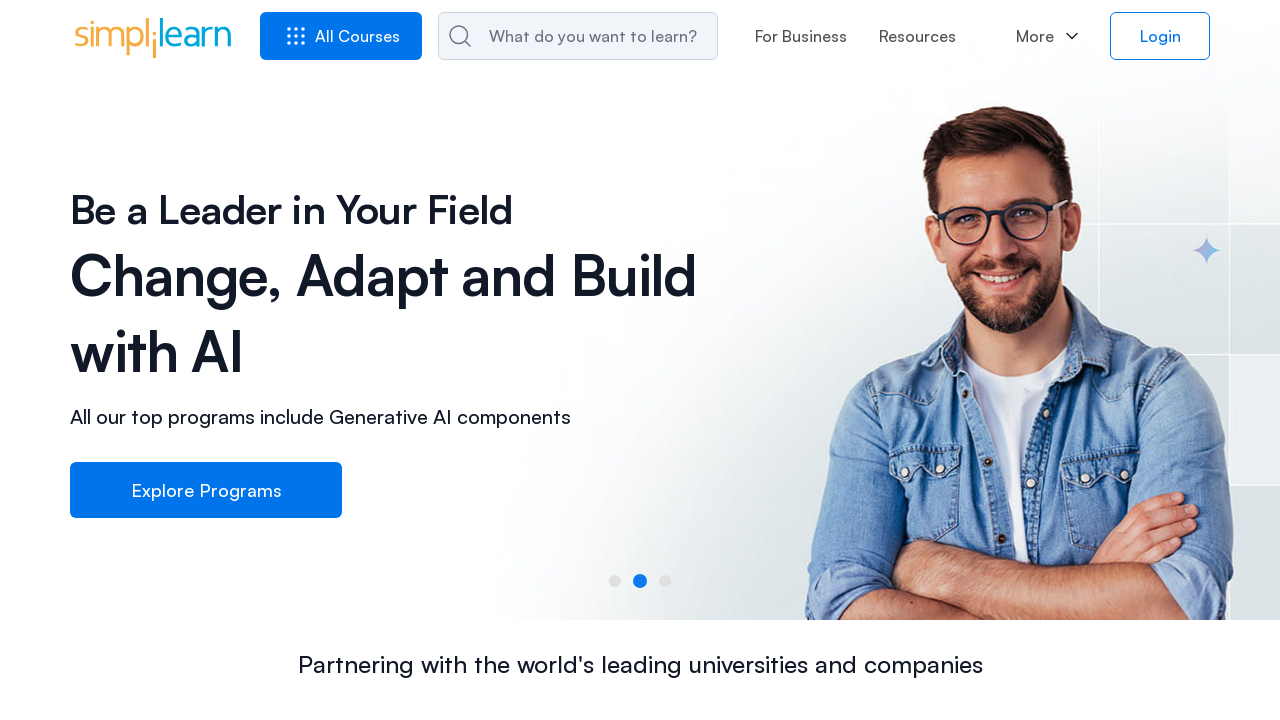

Verified 'Simplilearn' text is present in page content
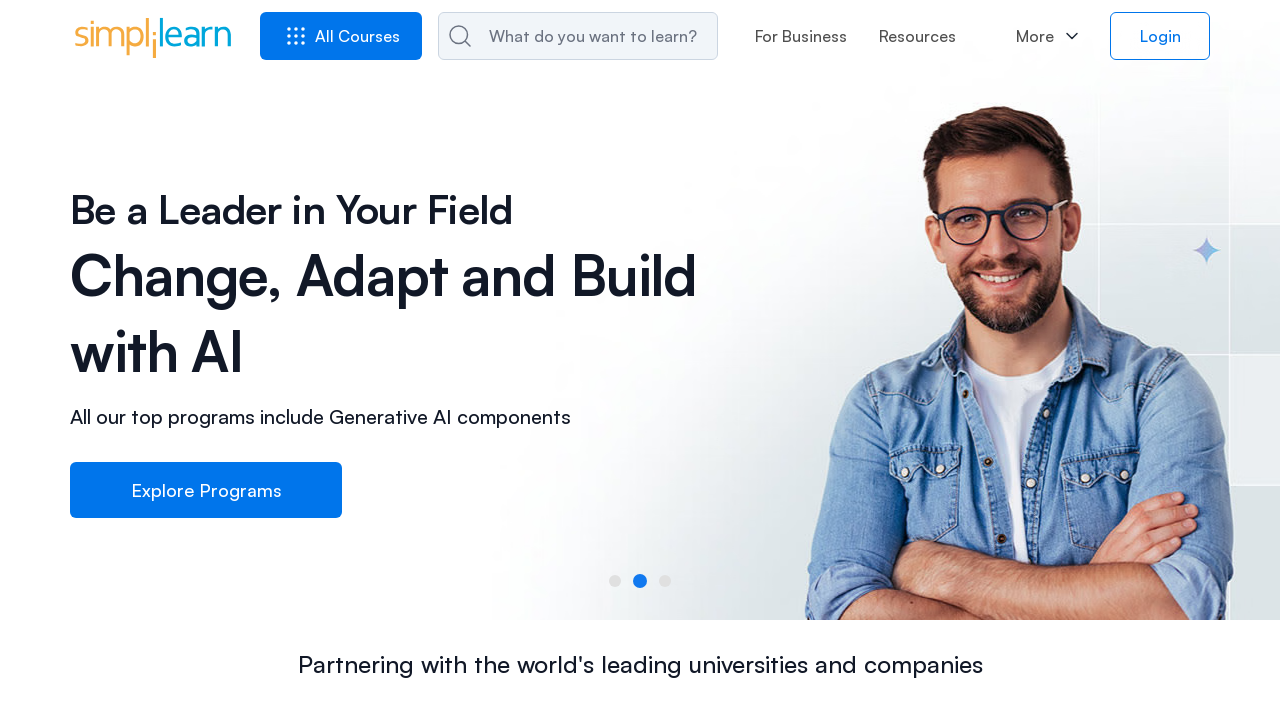

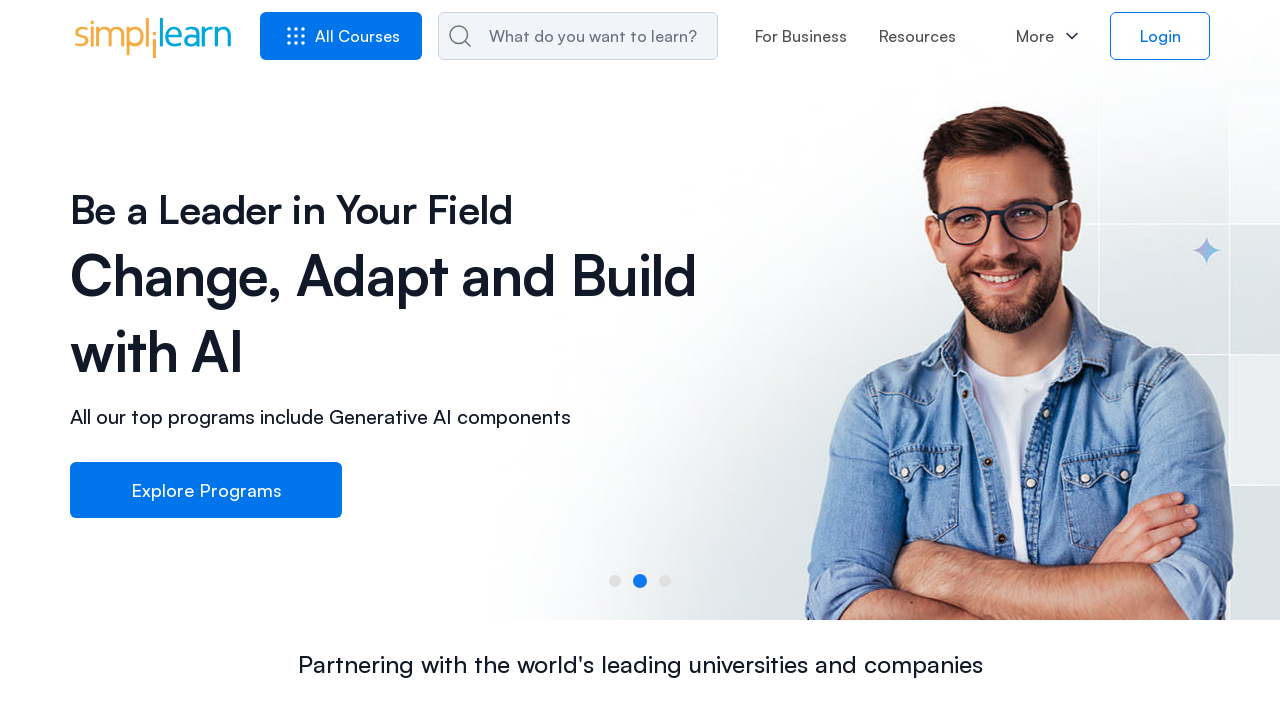